Navigates to BrowserStack demo store and clicks on the offers element

Starting URL: https://bstackdemo.com/

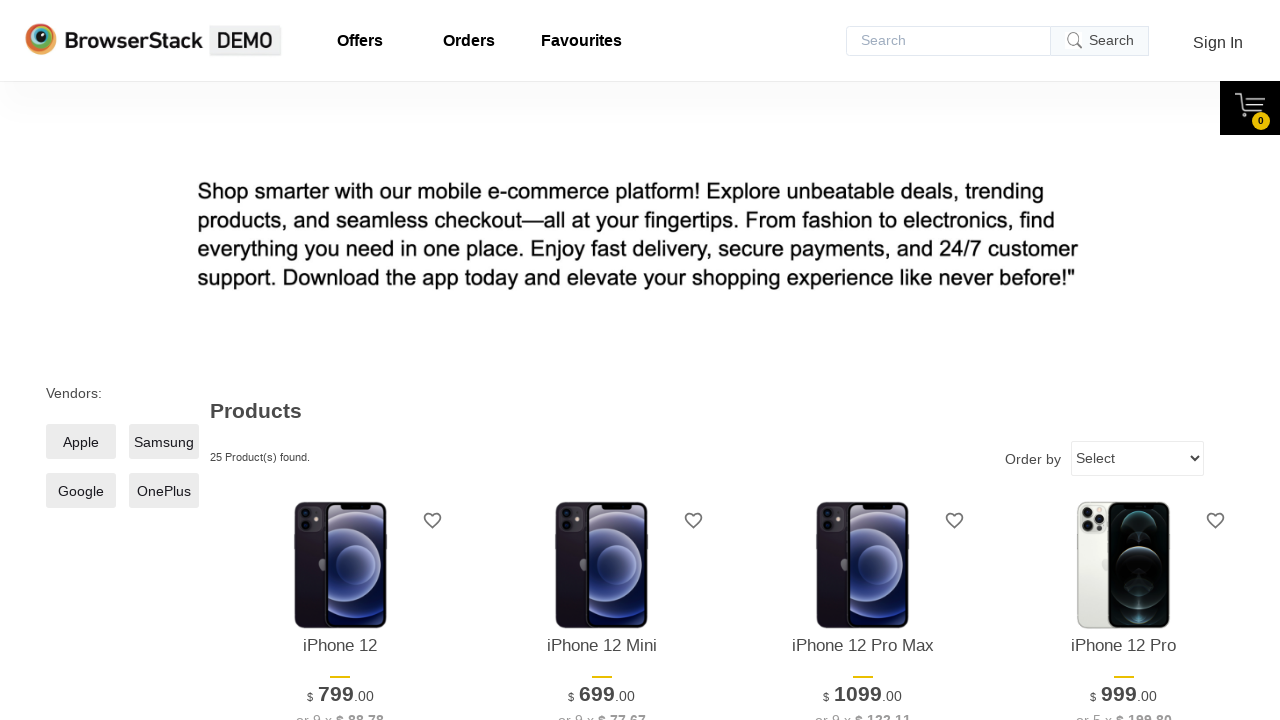

Navigated to BrowserStack demo store
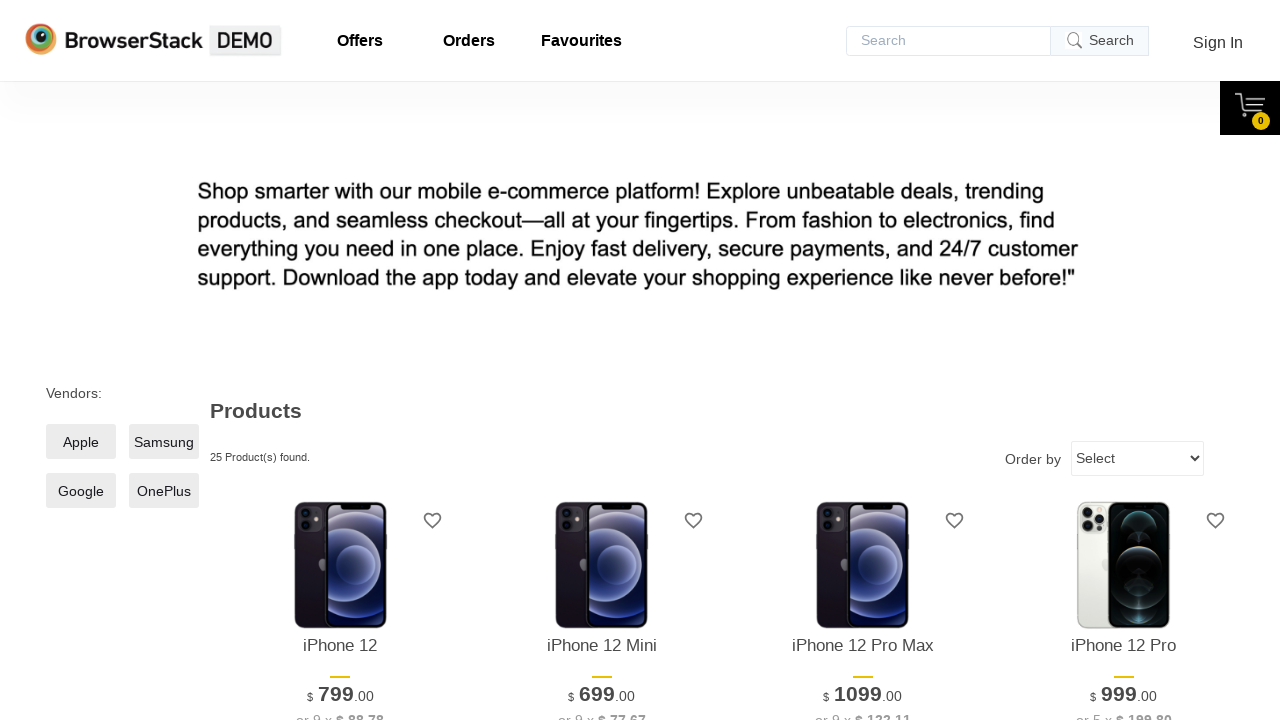

Clicked on the offers element at (360, 41) on #offers
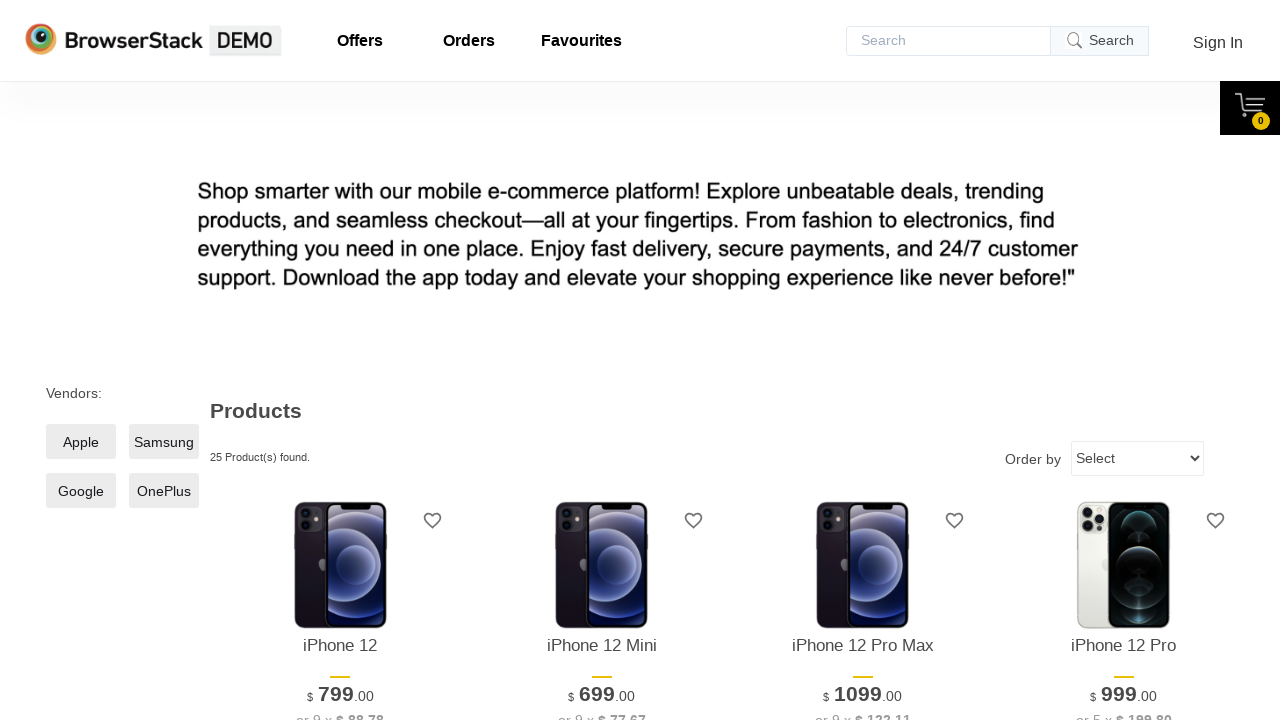

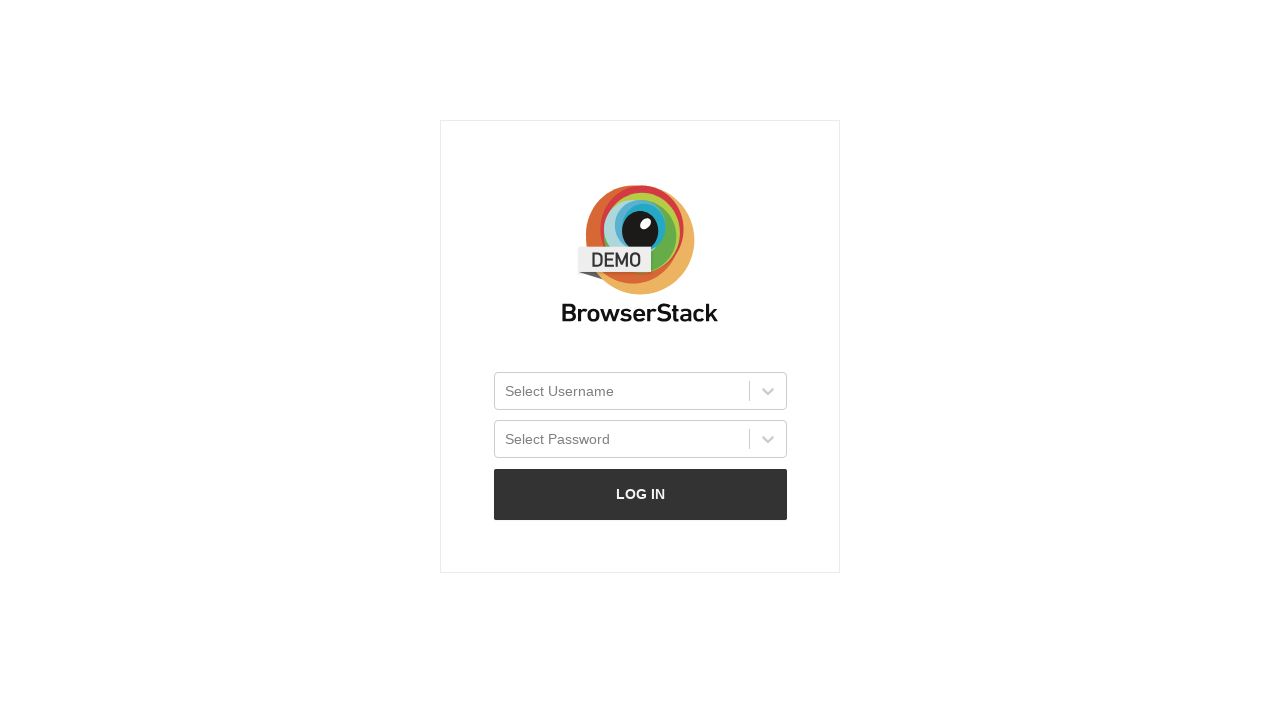